Tests drag and drop functionality by dragging an image element and dropping it into a target box element

Starting URL: https://formy-project.herokuapp.com/dragdrop

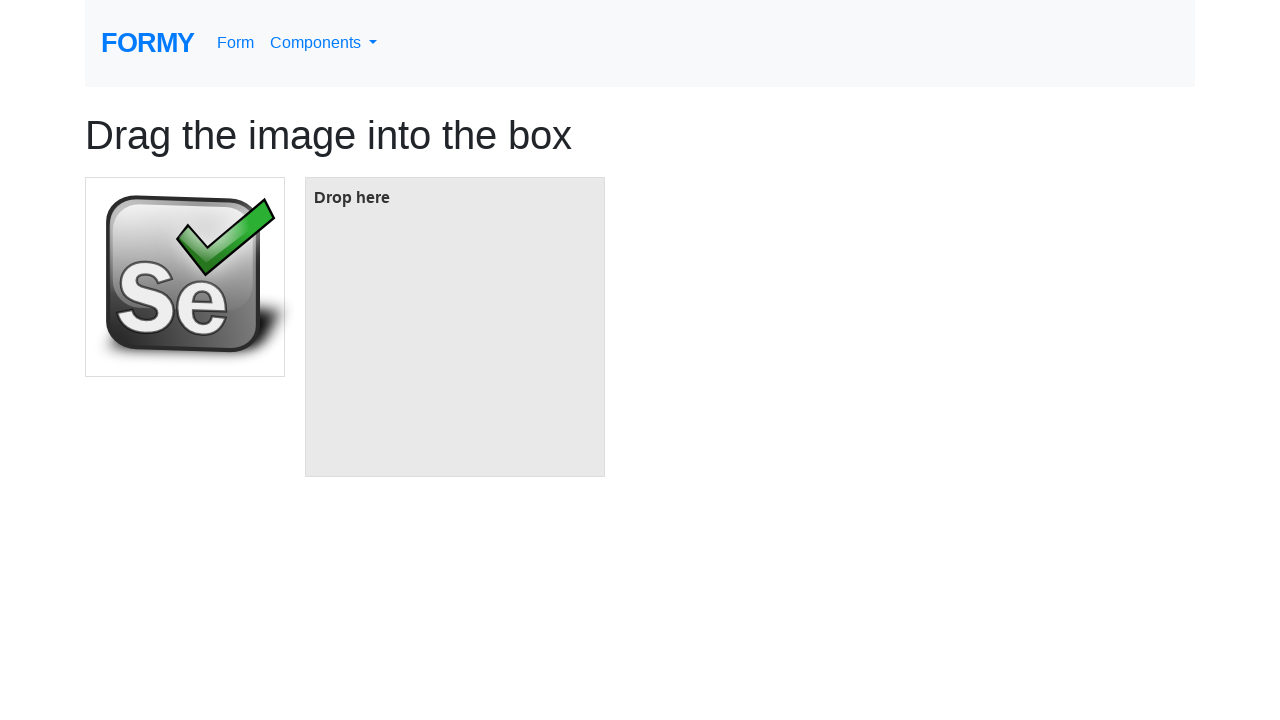

Navigated to drag and drop test page
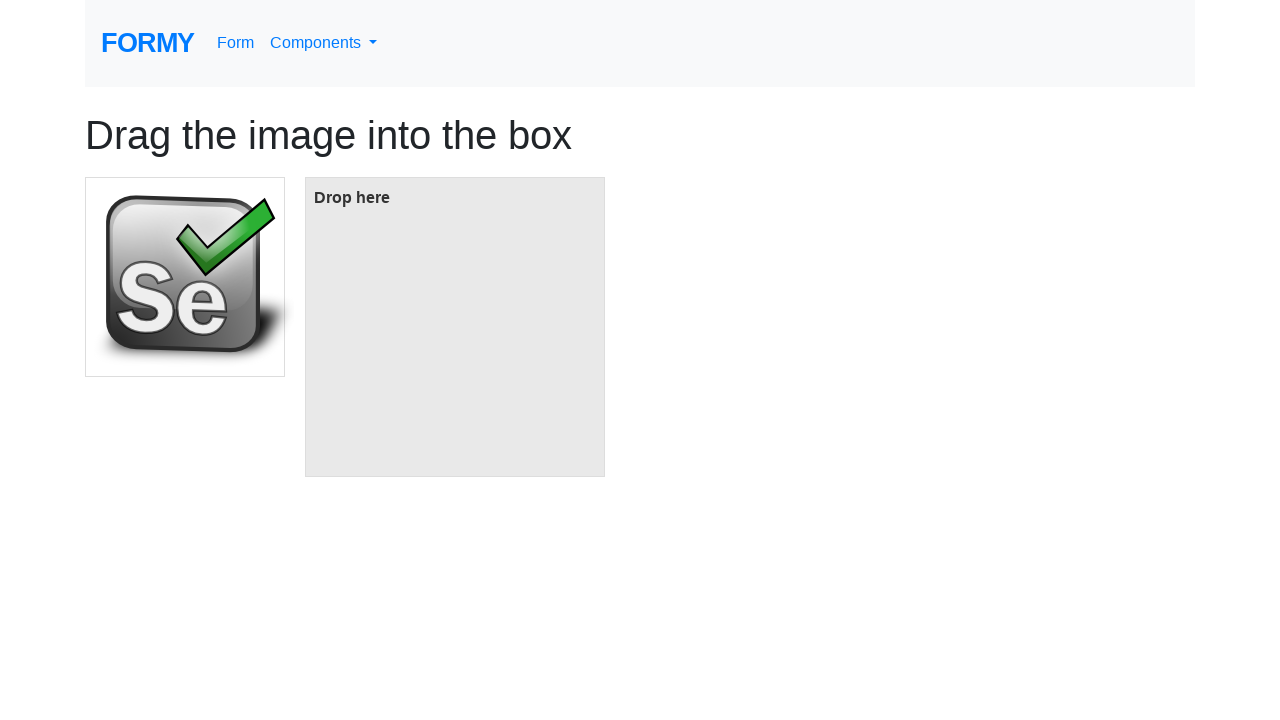

Located the image element to be dragged
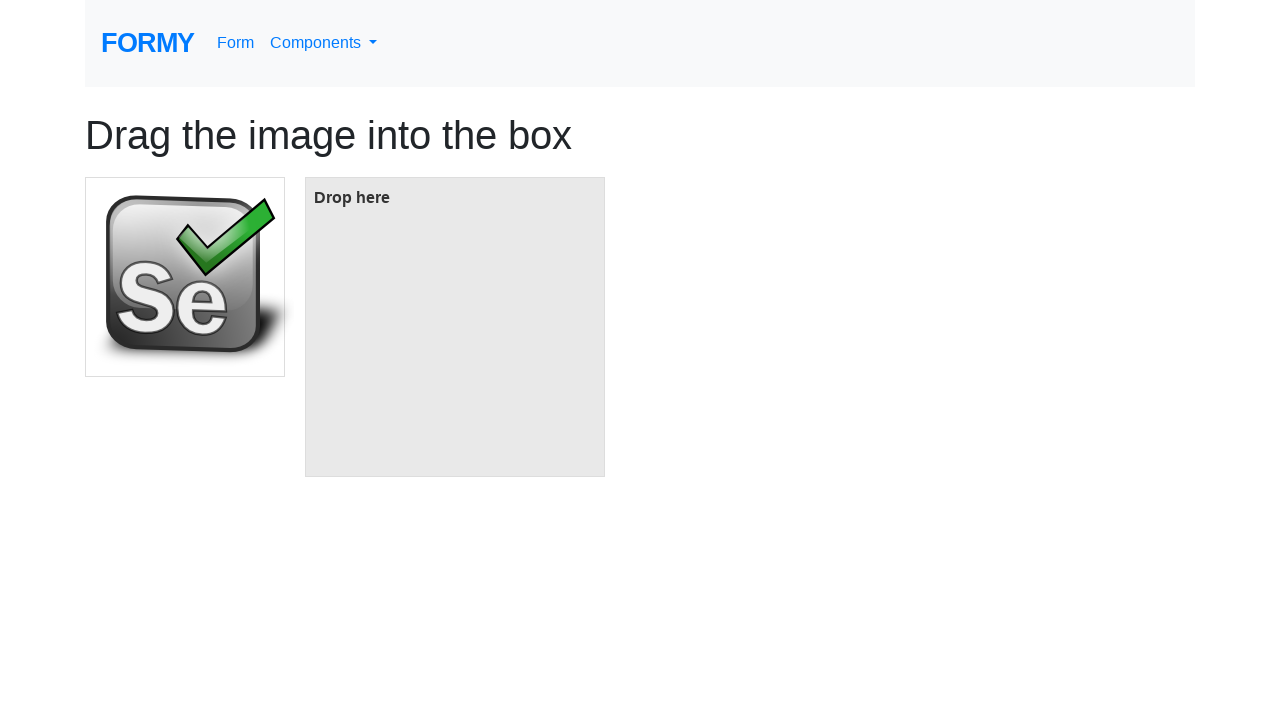

Located the target box element for drop
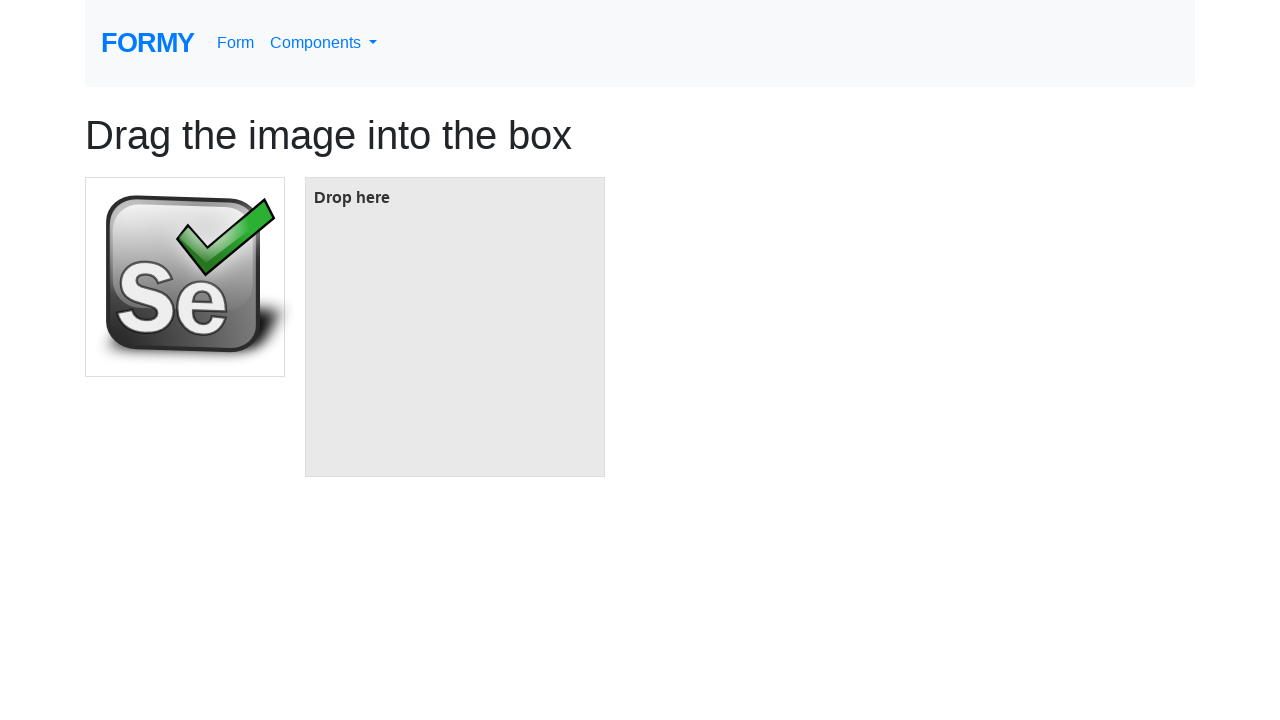

Dragged image element and dropped it into target box at (455, 327)
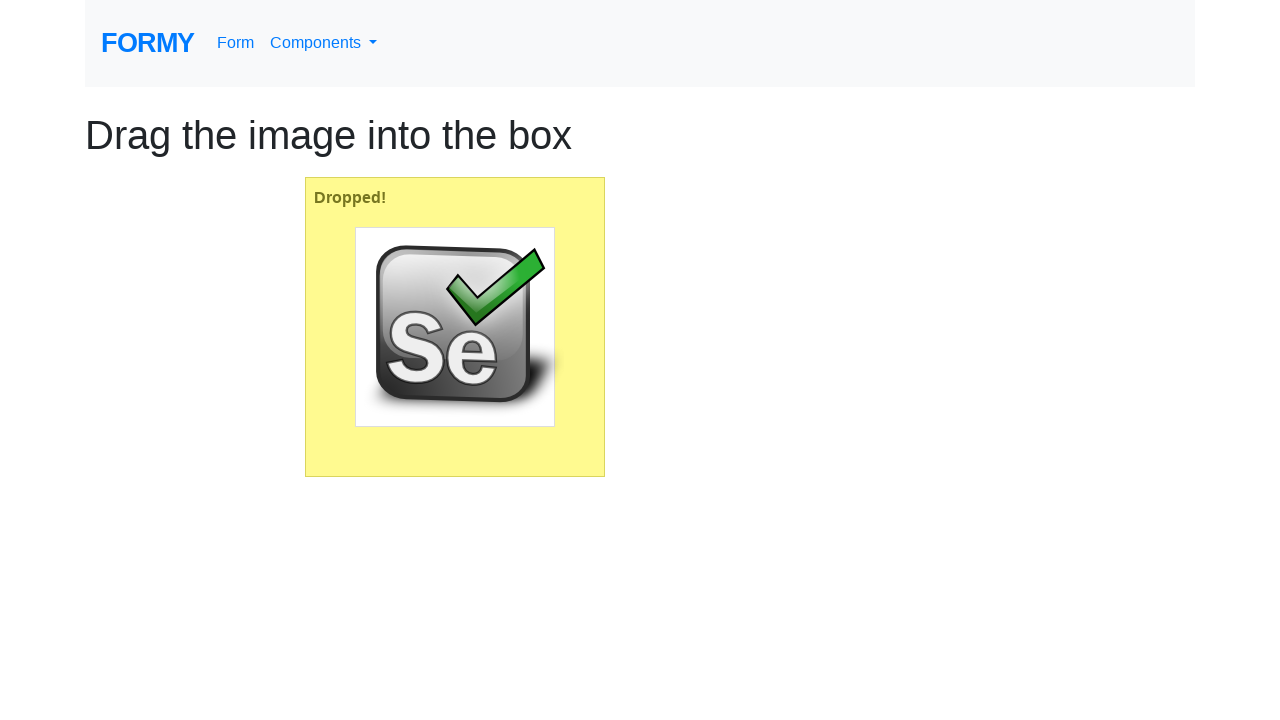

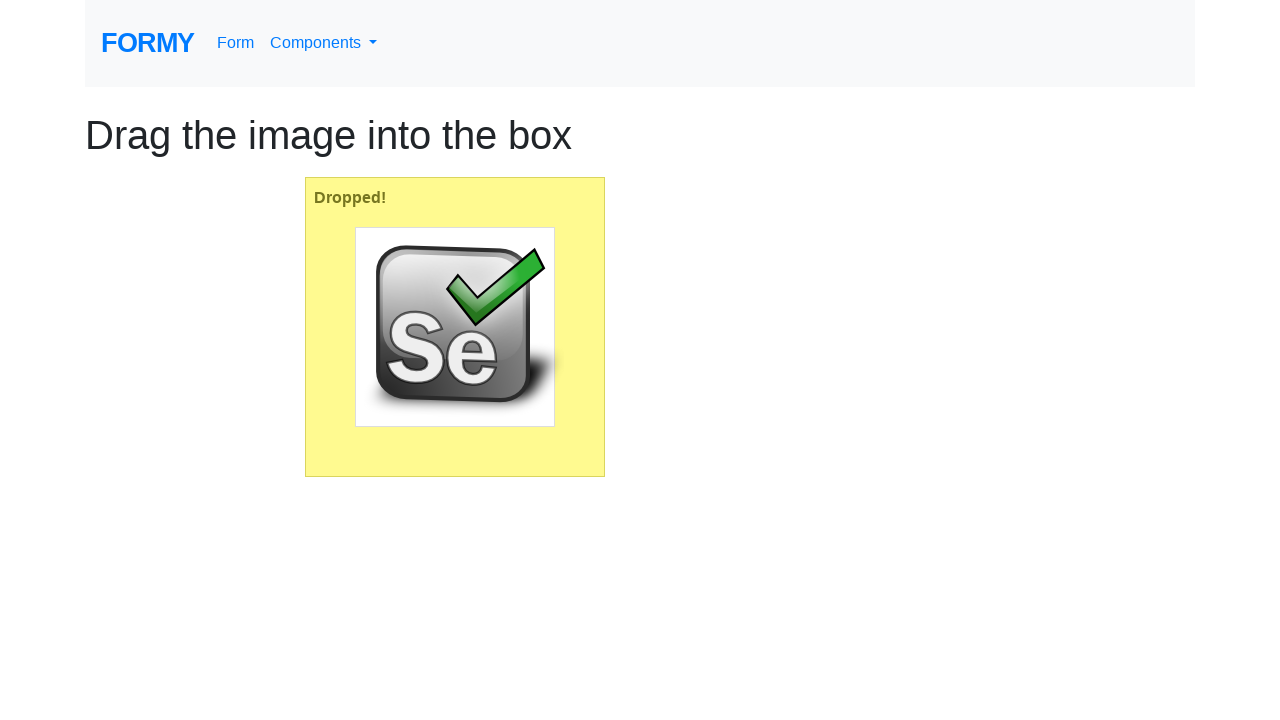